Fills a simple form with first name field and submits it

Starting URL: https://www.ultimateqa.com/sample-application-lifecycle-sprint-1/

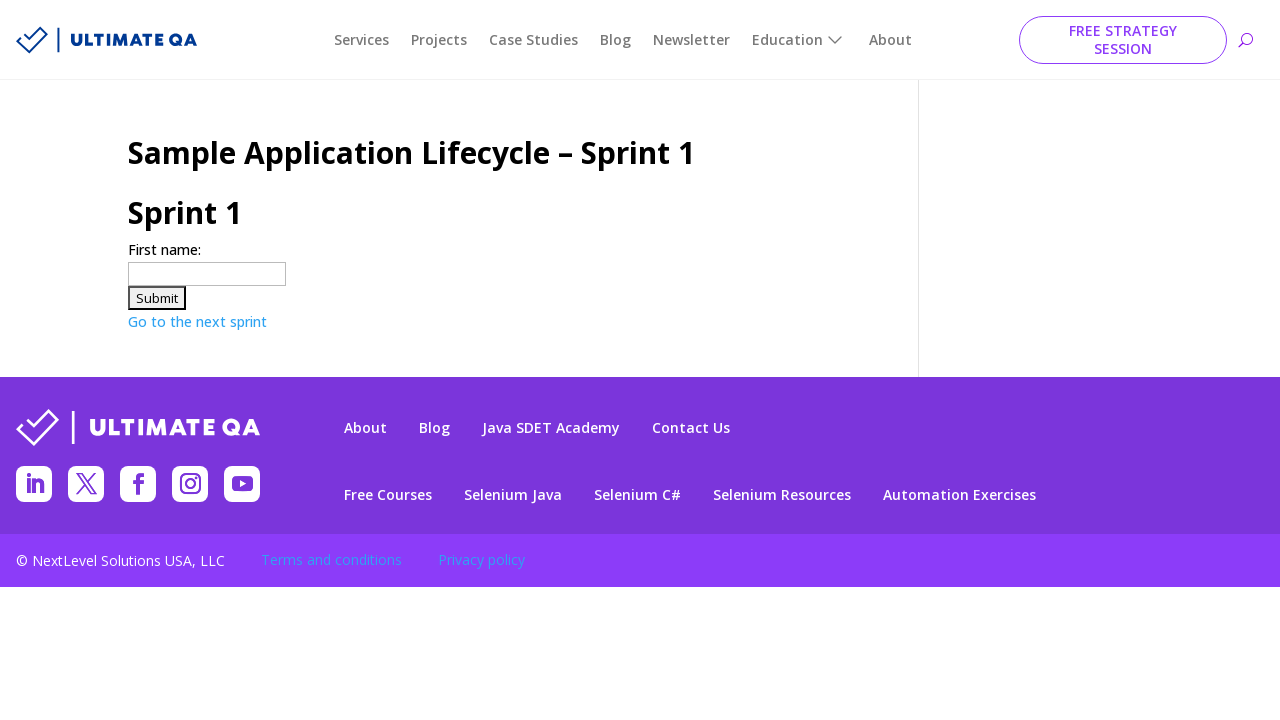

Navigated to sample application page
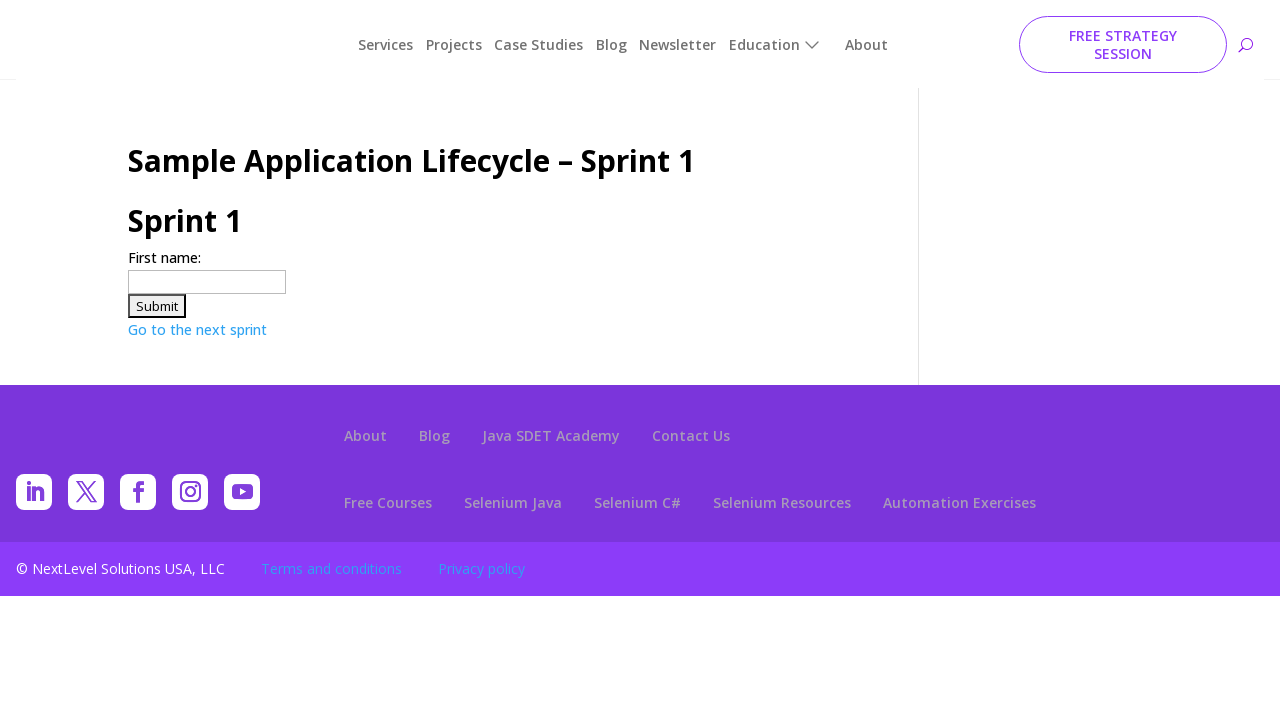

Filled first name field with 'John' on input[name='firstname']
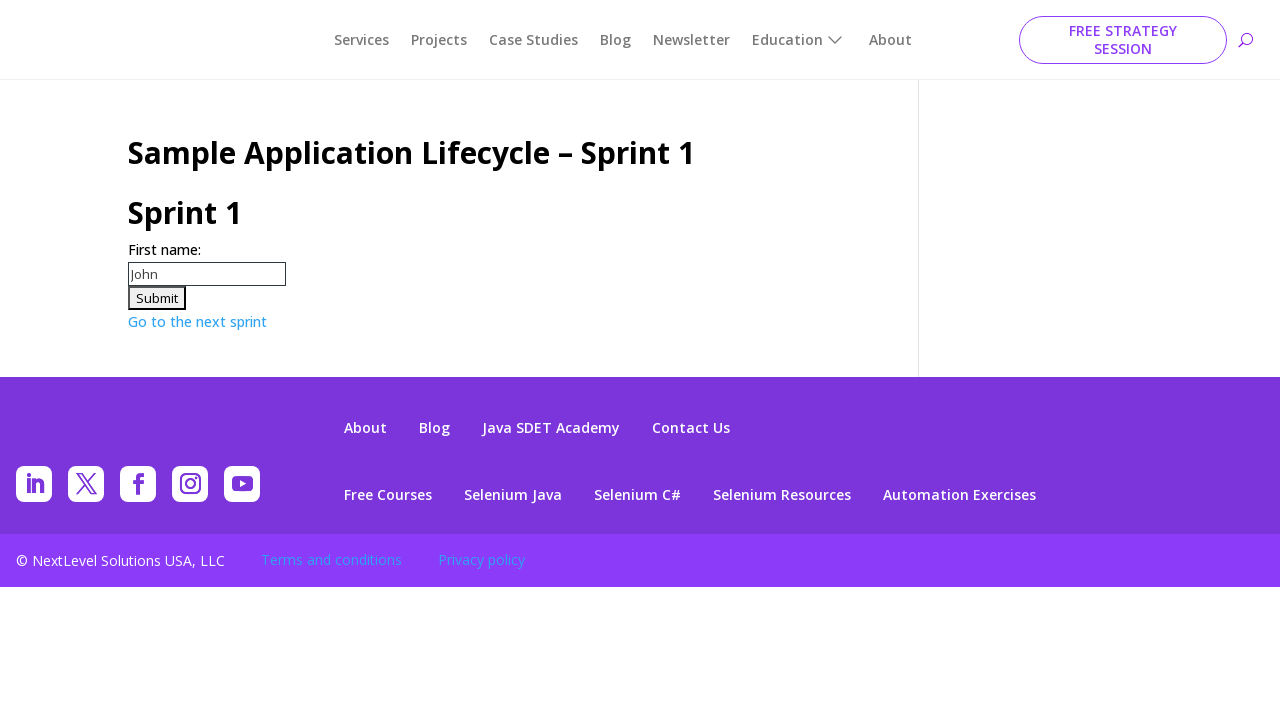

Clicked submit button to submit form at (157, 298) on input#submitForm
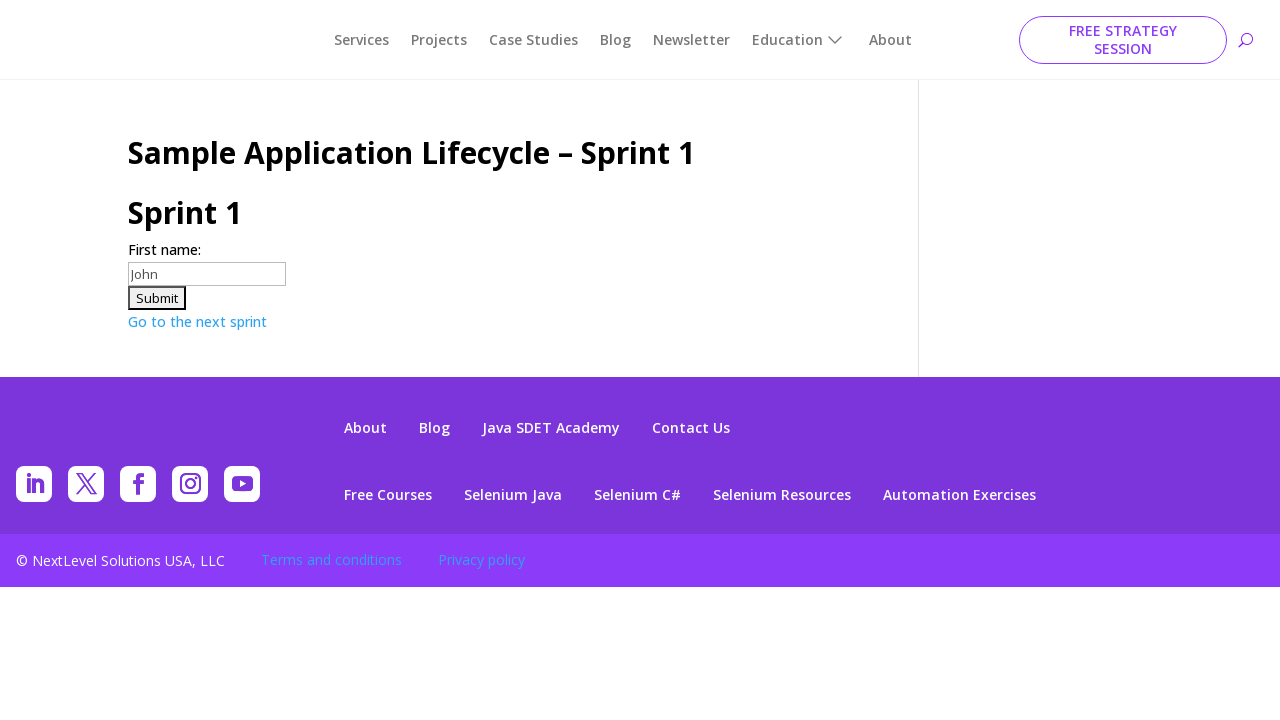

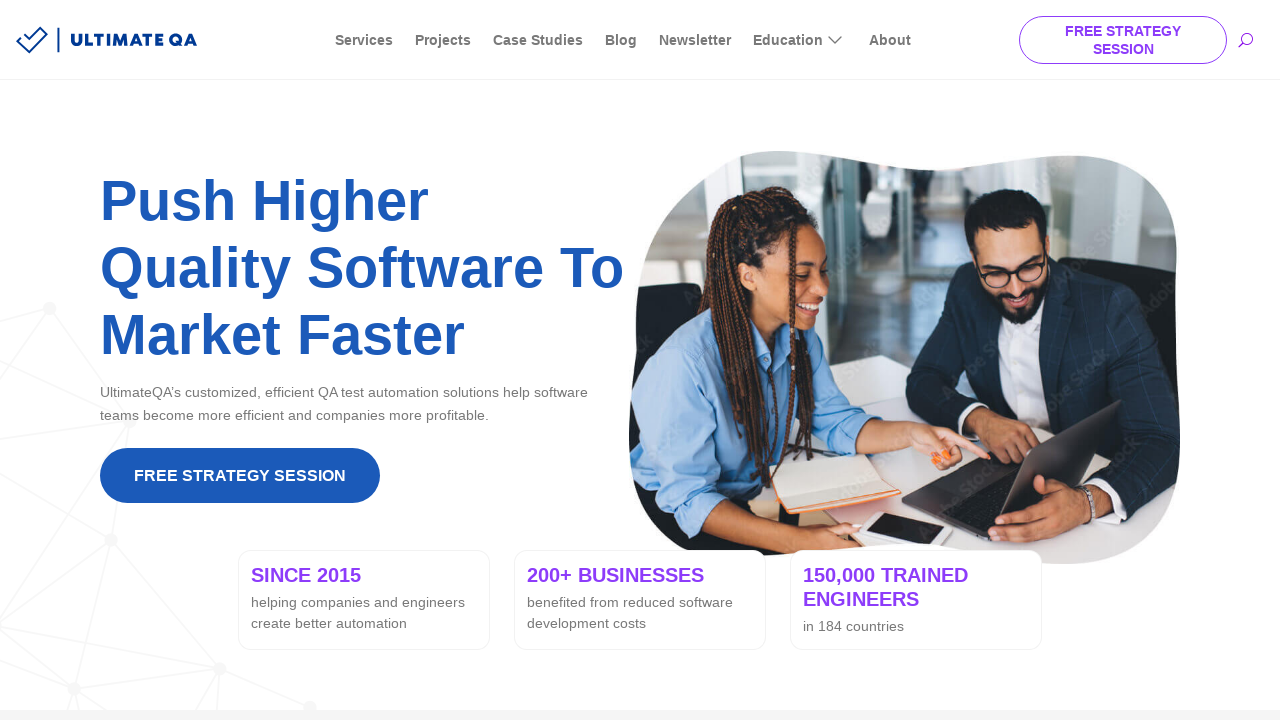